Tests various form elements including checkboxes, static dropdown, dynamic autocomplete dropdown, visibility toggle, and radio buttons

Starting URL: https://rahulshettyacademy.com/AutomationPractice/

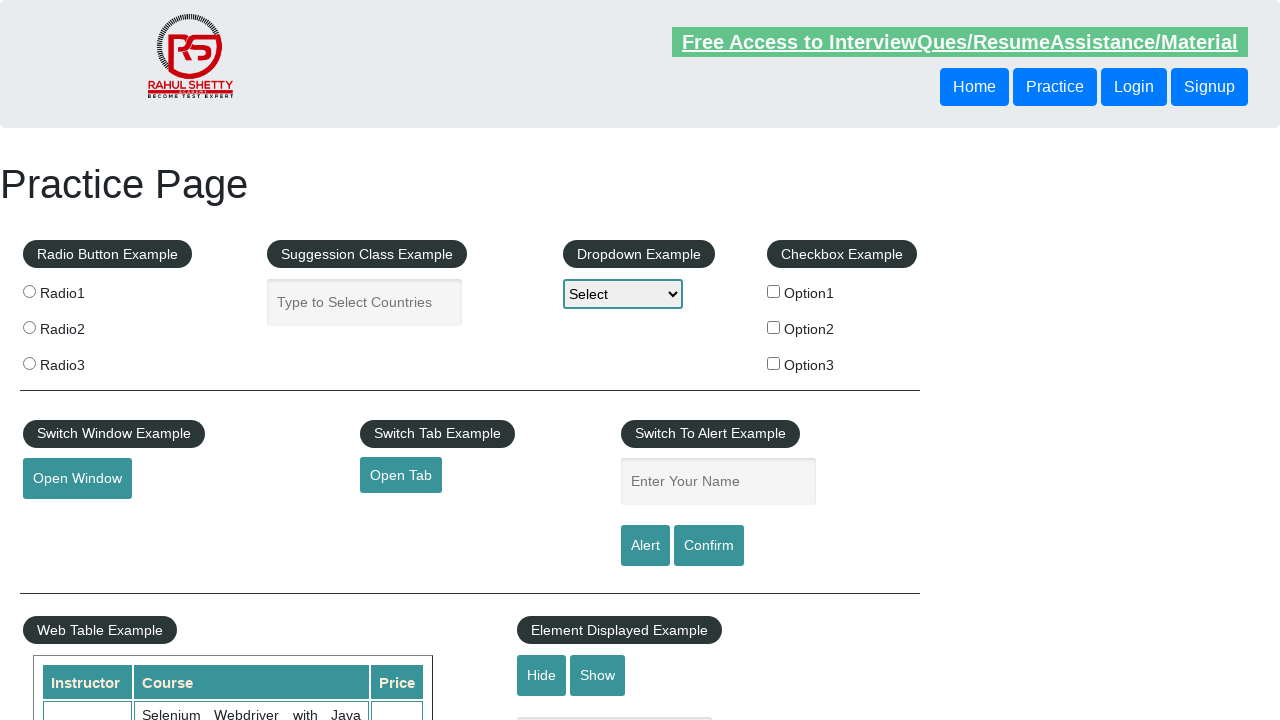

Checked checkbox option 1 at (774, 291) on #checkBoxOption1
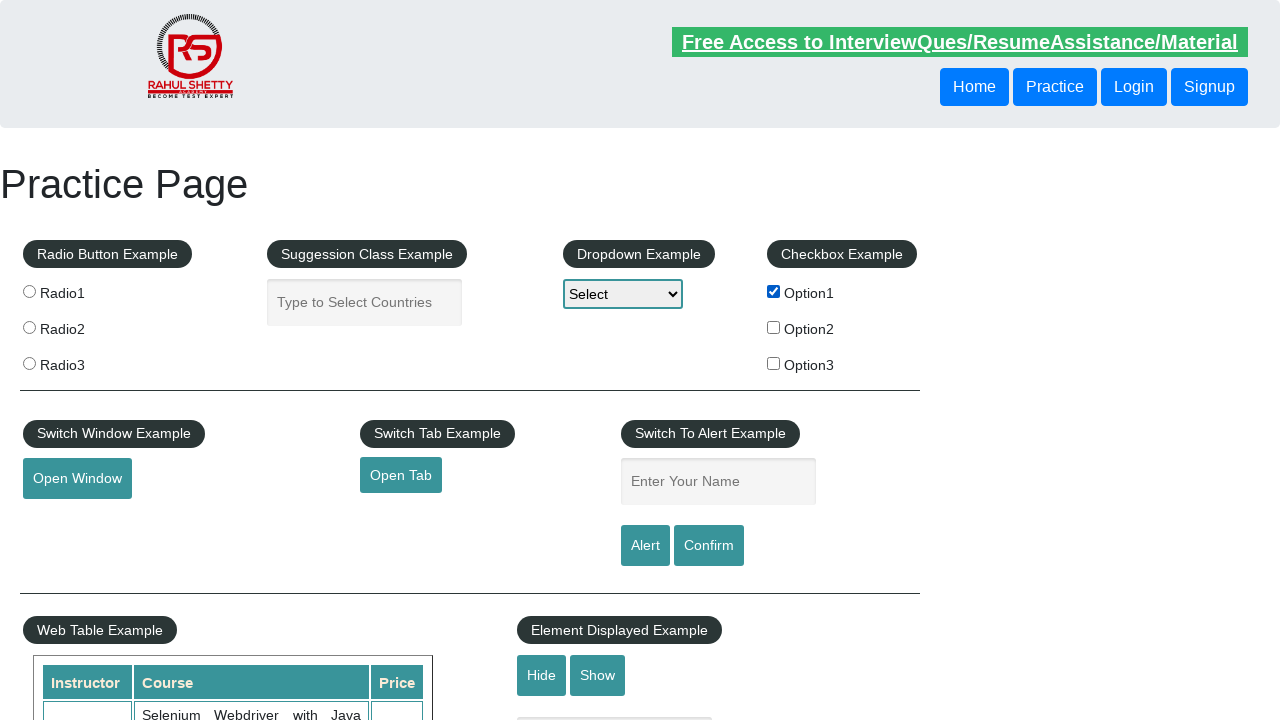

Unchecked checkbox option 1 at (774, 291) on #checkBoxOption1
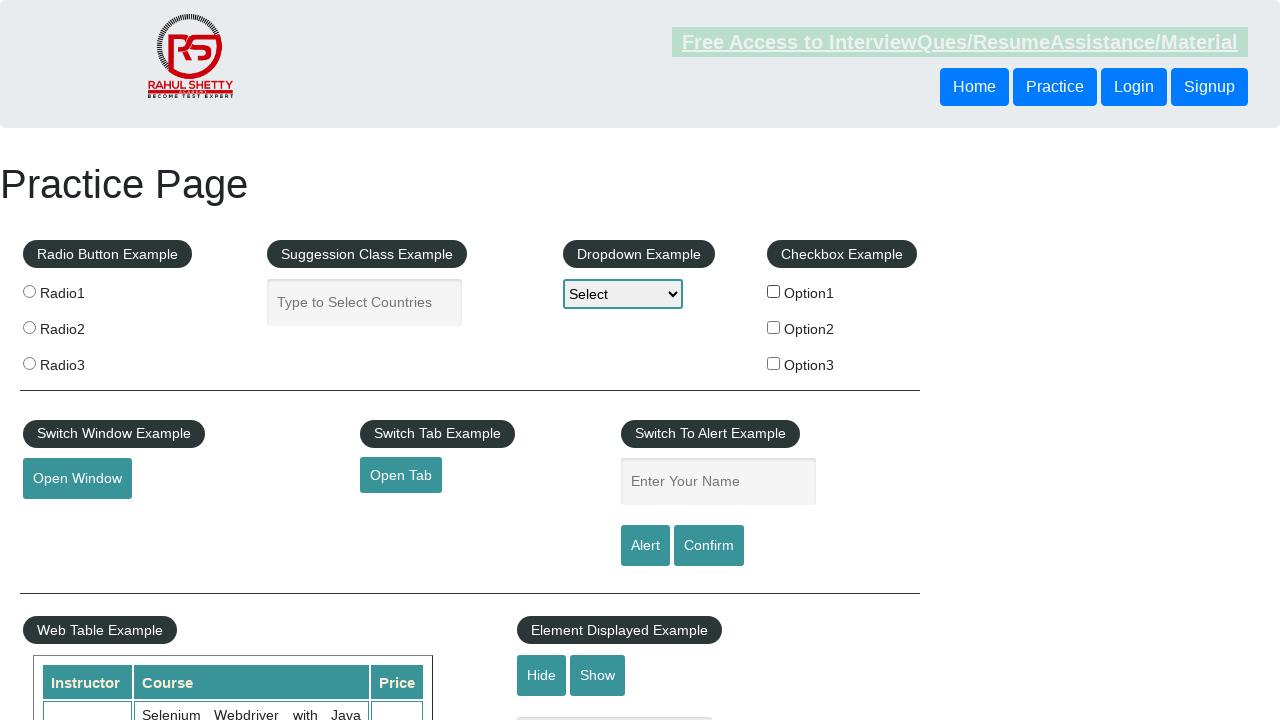

Checked checkbox option 2 at (774, 327) on input[type="checkbox"][value="option2"]
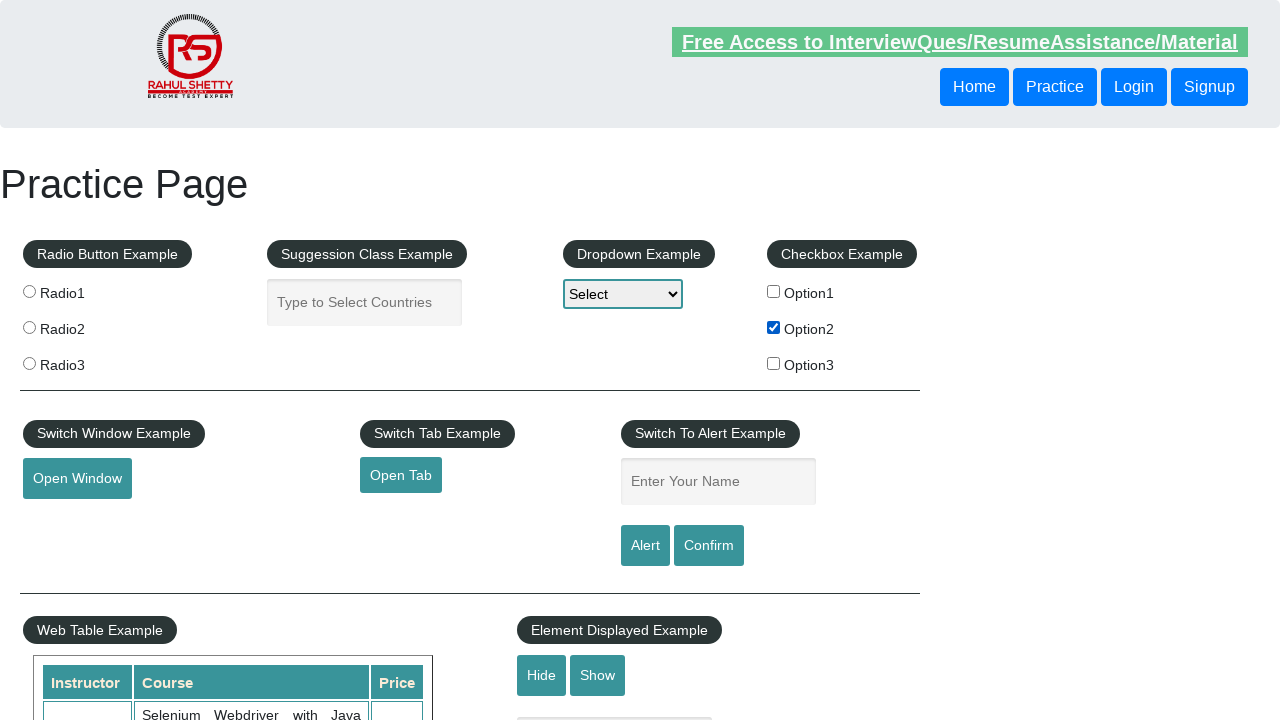

Checked checkbox option 3 at (774, 363) on input[type="checkbox"][value="option3"]
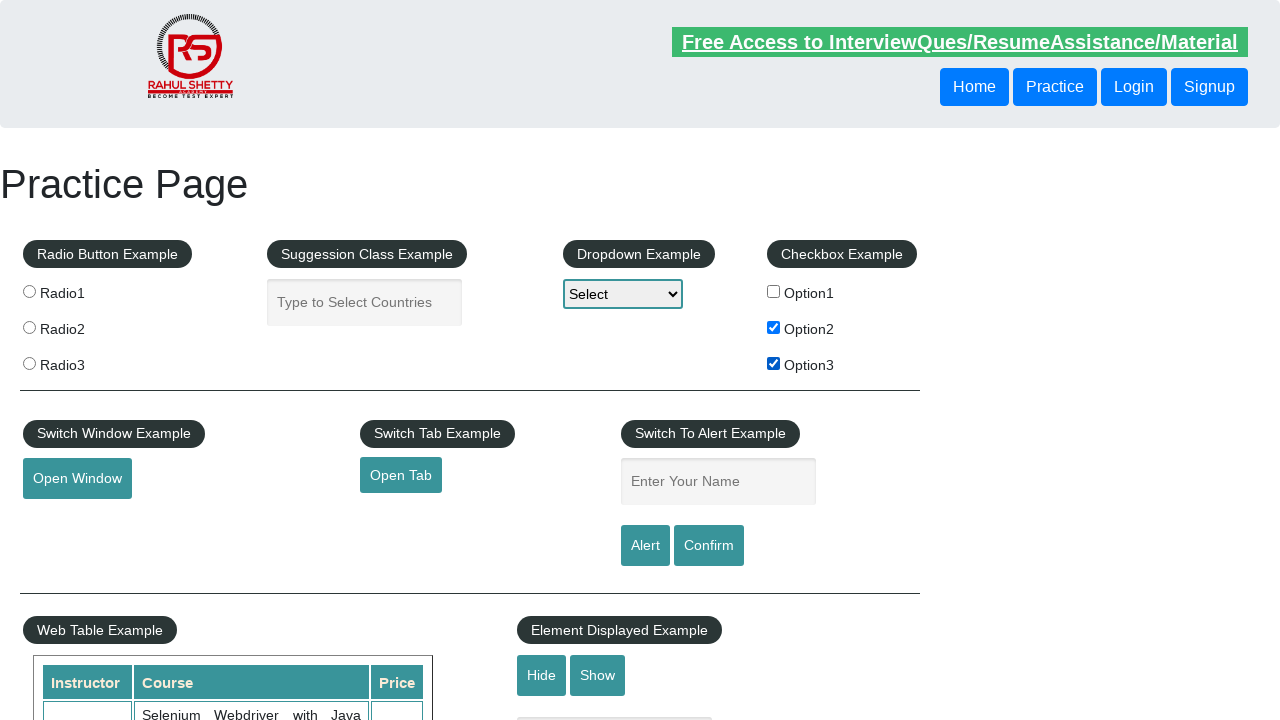

Selected option2 from static dropdown on select
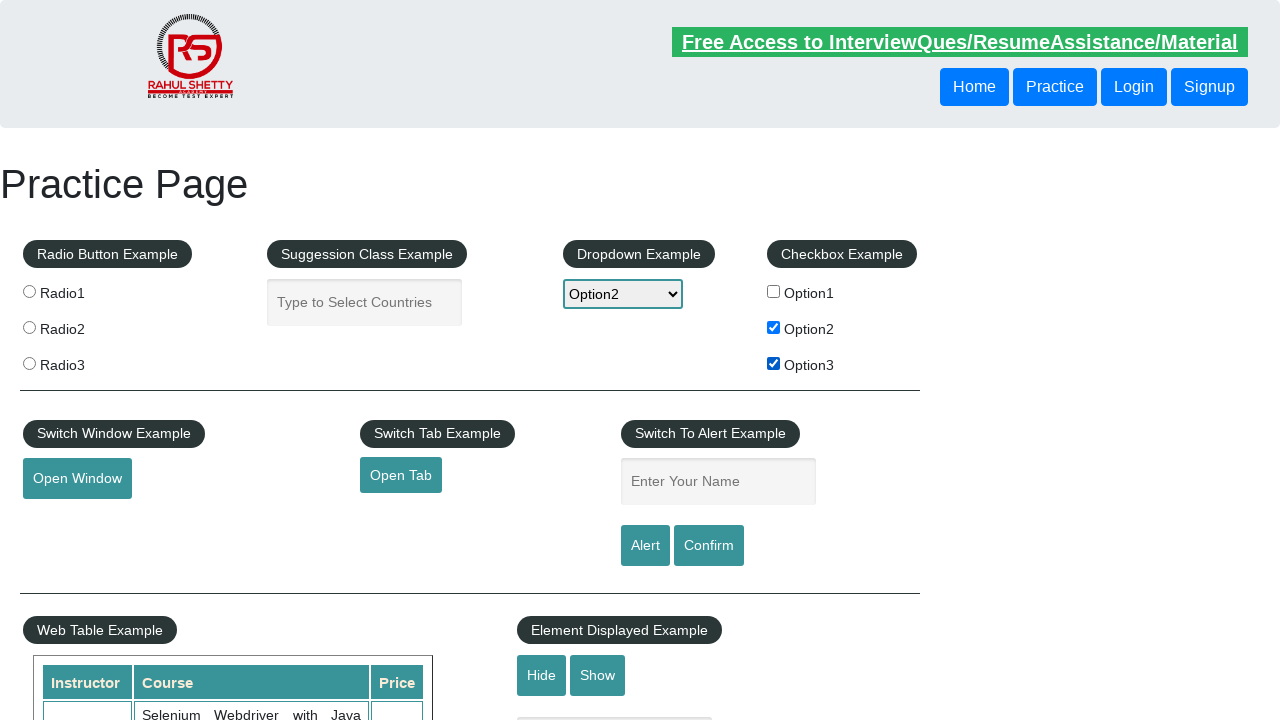

Typed 'ind' into autocomplete field on #autocomplete
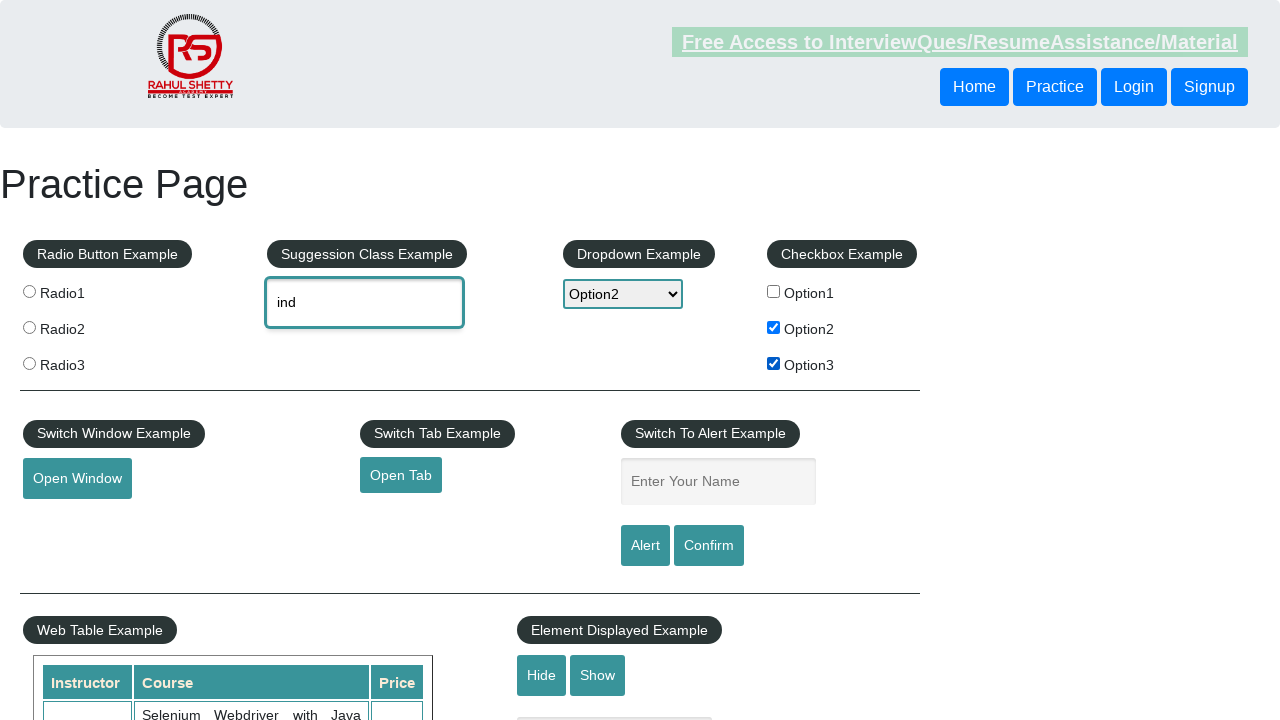

Autocomplete dropdown menu items loaded
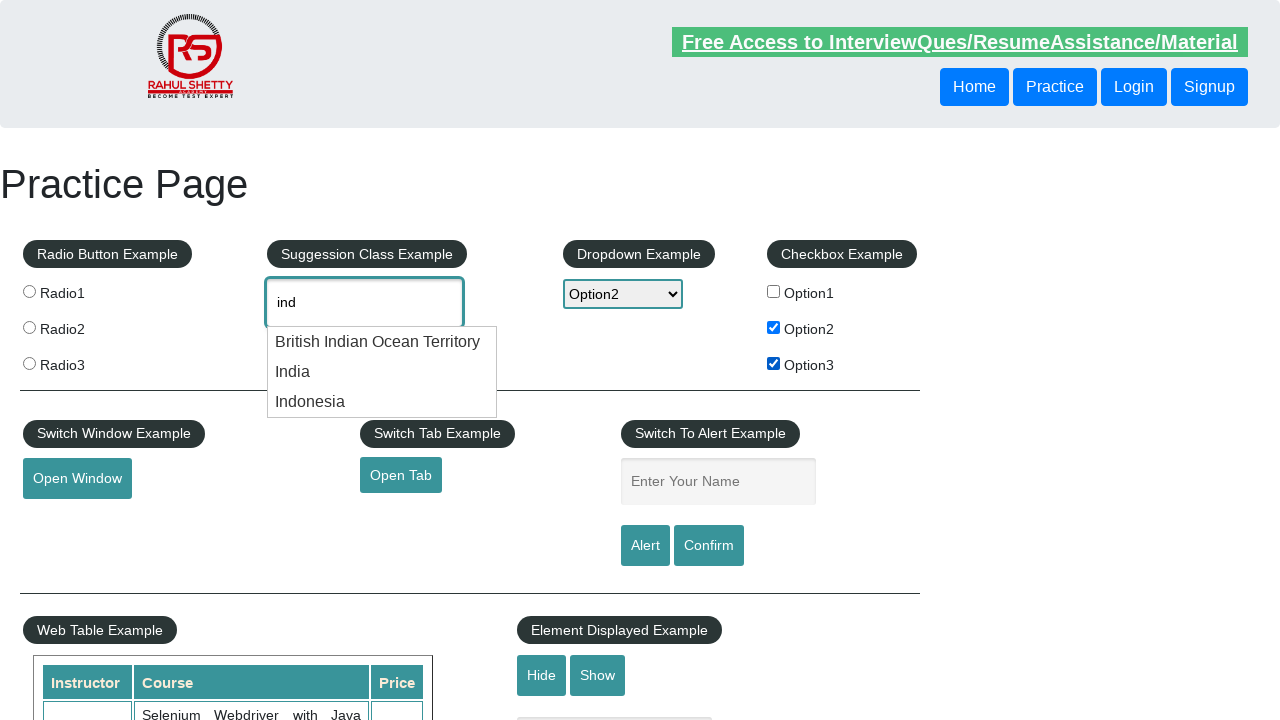

Selected 'India' from autocomplete dropdown at (382, 372) on .ui-menu-item div >> nth=1
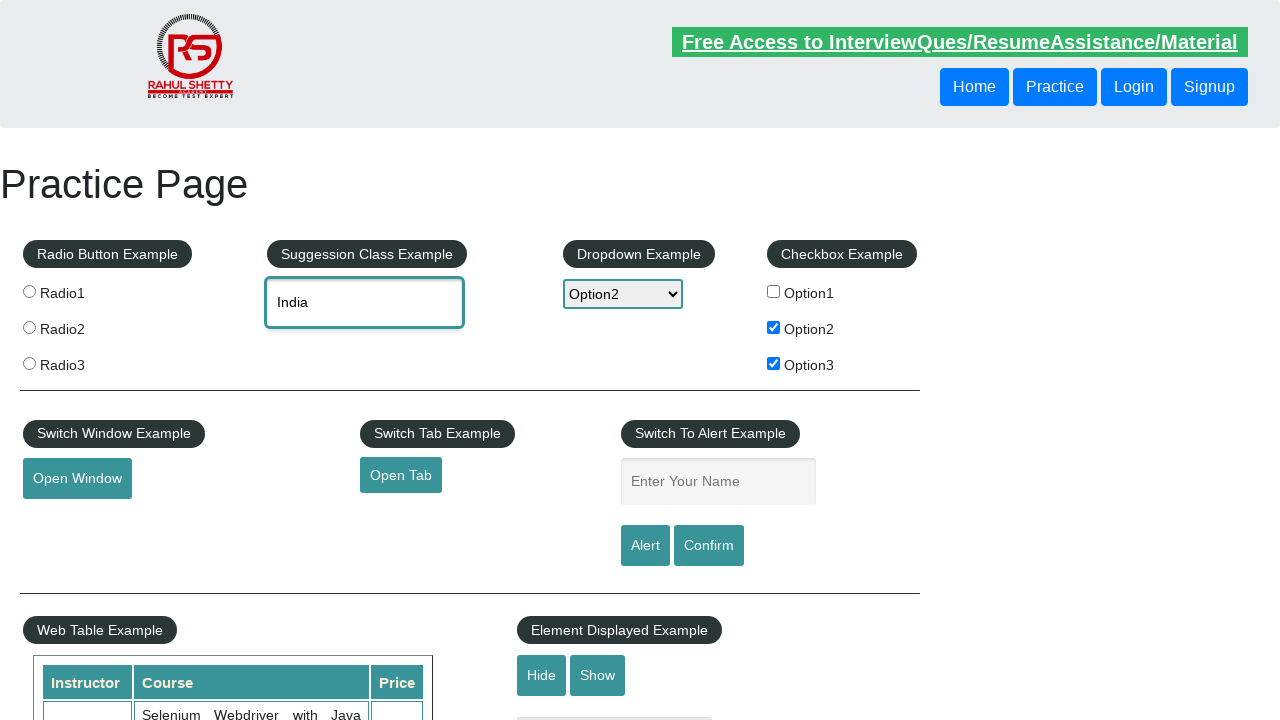

Clicked hide textbox button at (542, 675) on #hide-textbox
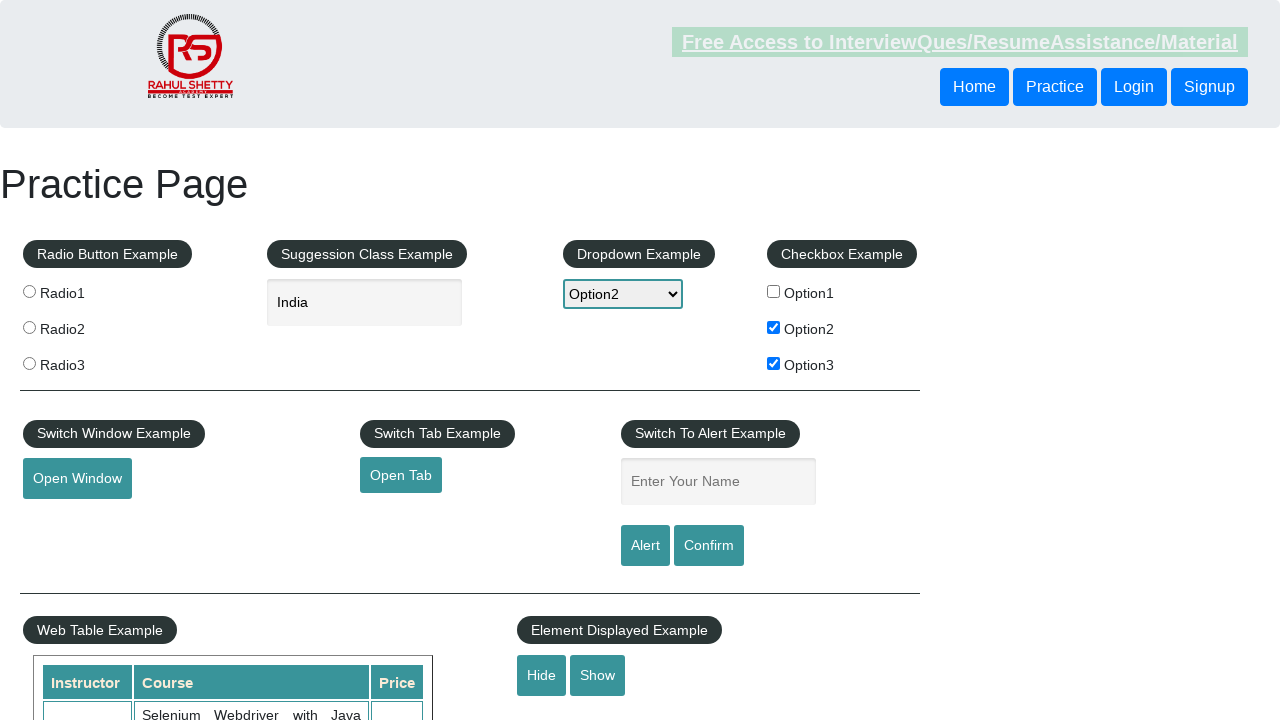

Clicked show textbox button at (598, 675) on #show-textbox
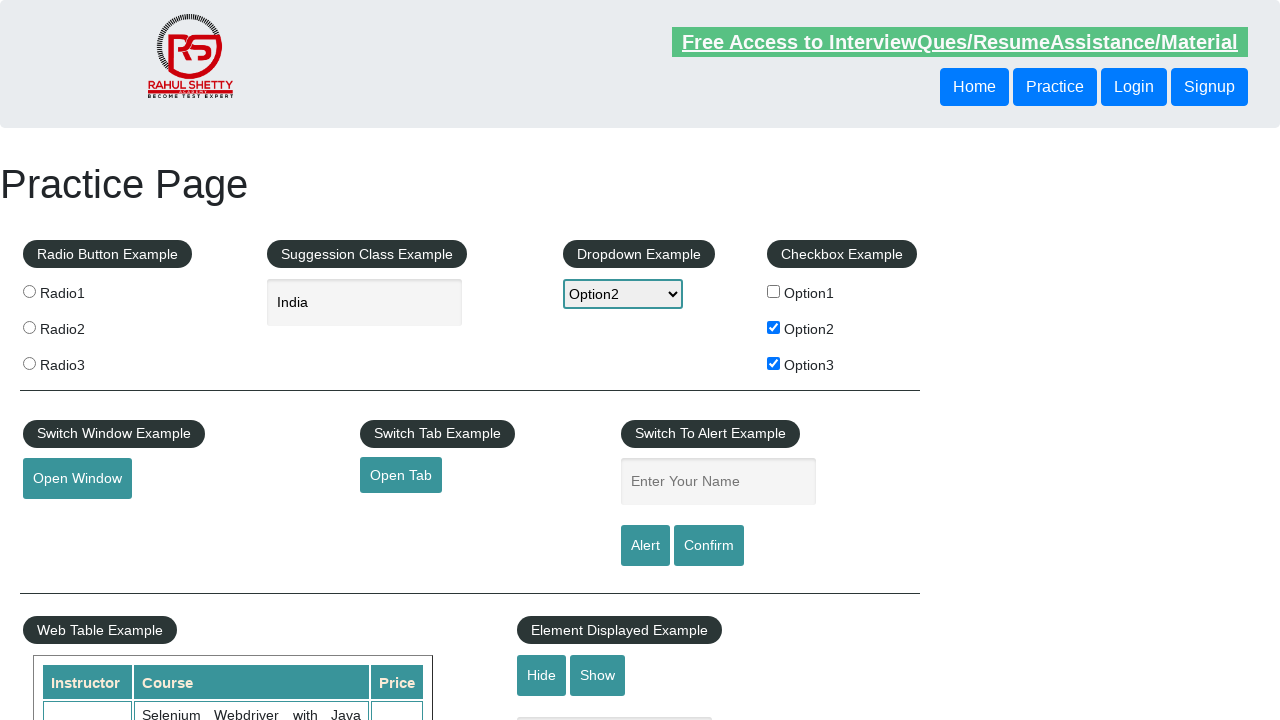

Selected radio button option 2 at (29, 327) on [value="radio2"]
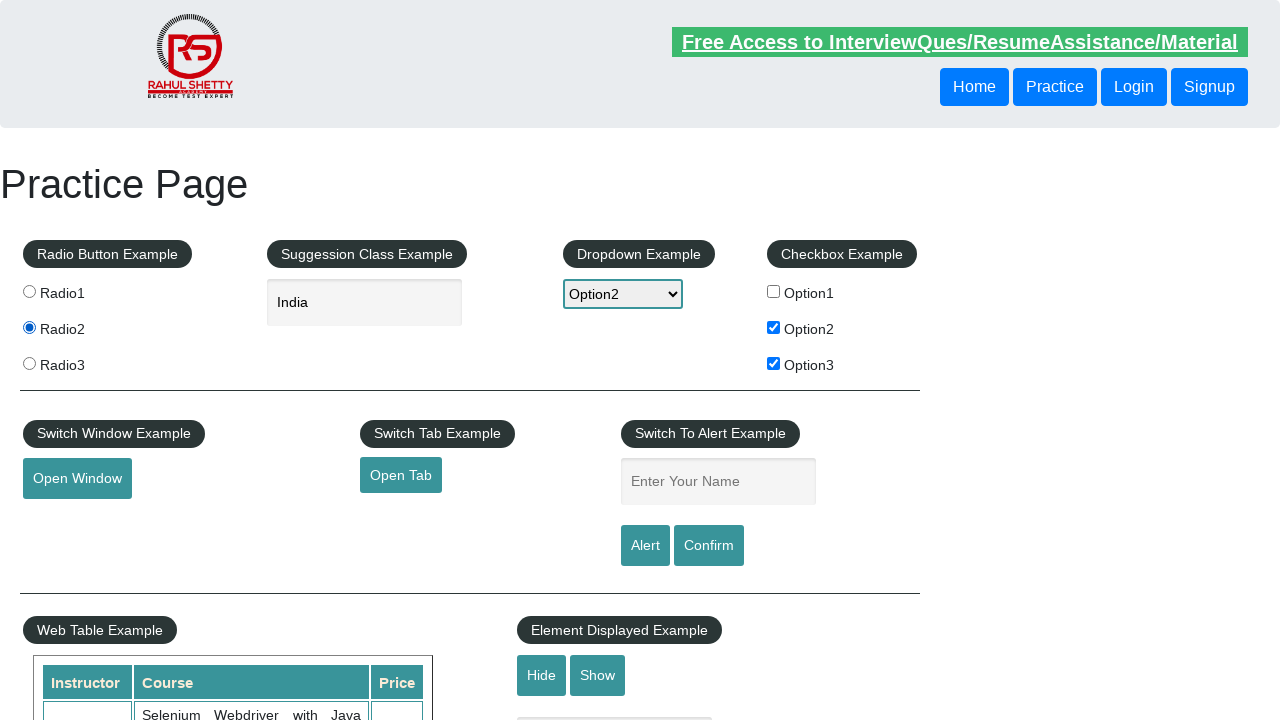

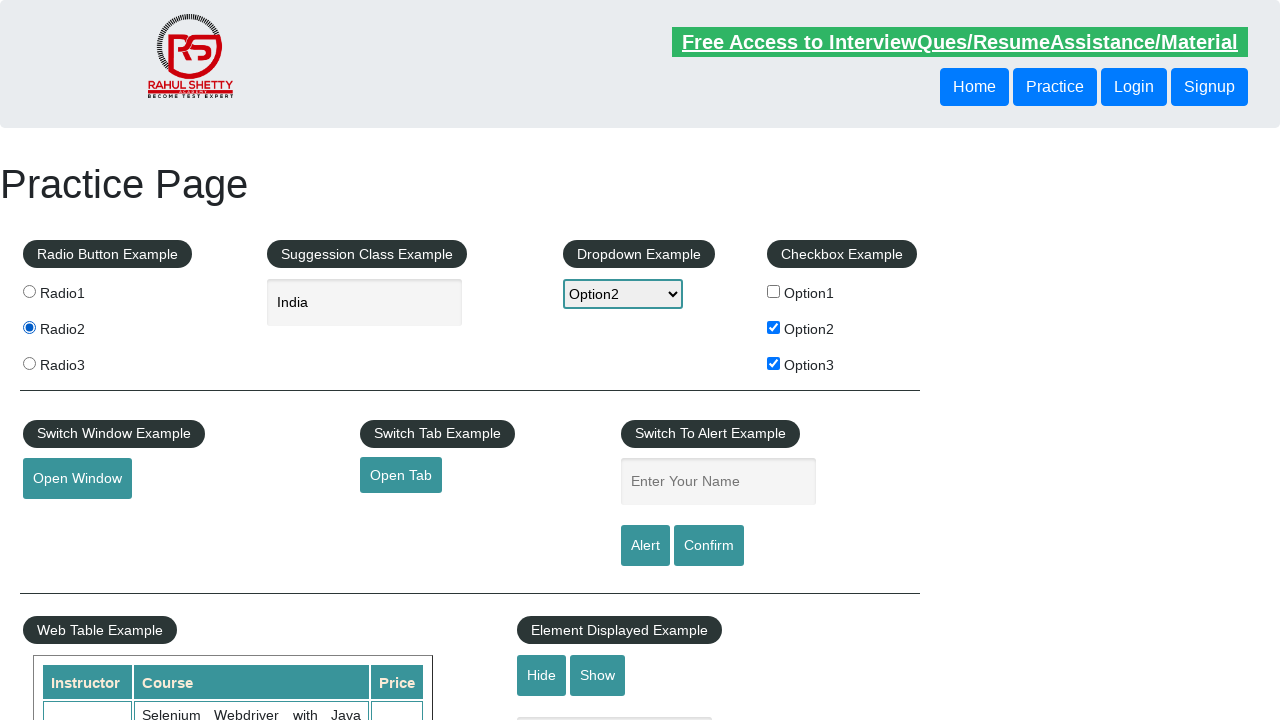